Tests text box functionality on DemoQA by navigating to the text-box page and entering a full name in the input field

Starting URL: https://demoqa.com/text-box

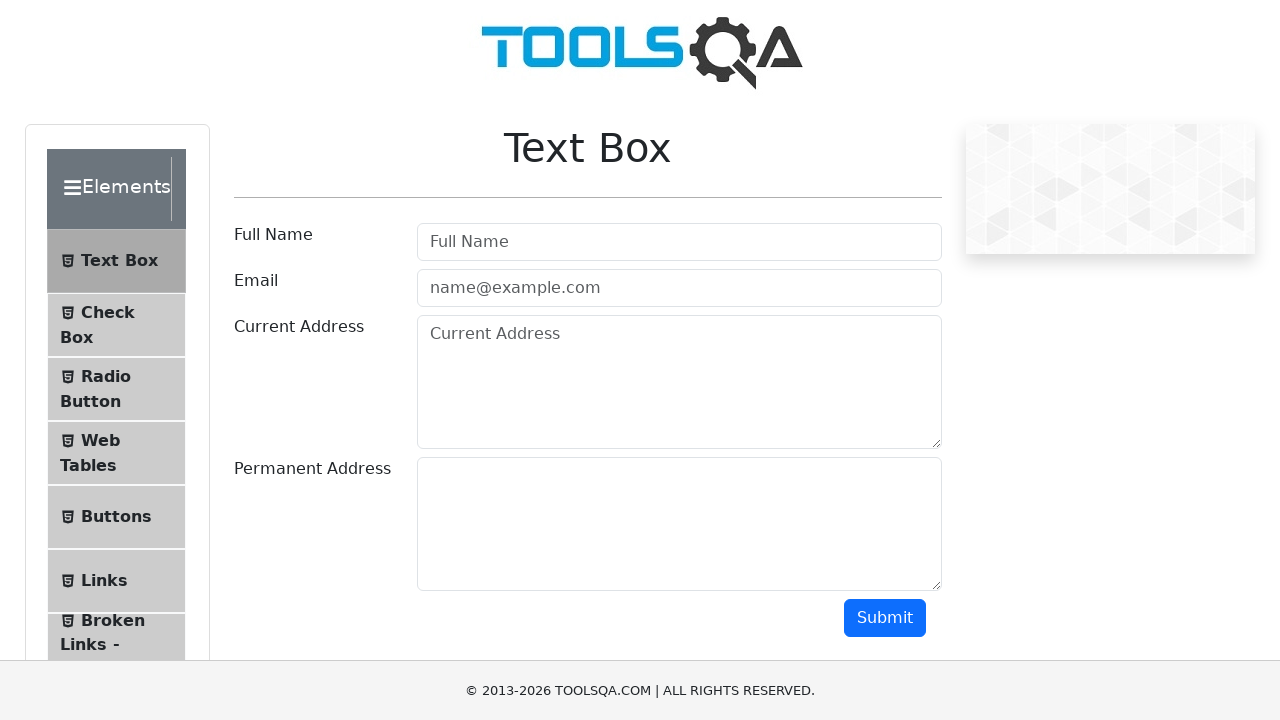

Filled full name input field with 'John Anderson' on input#userName
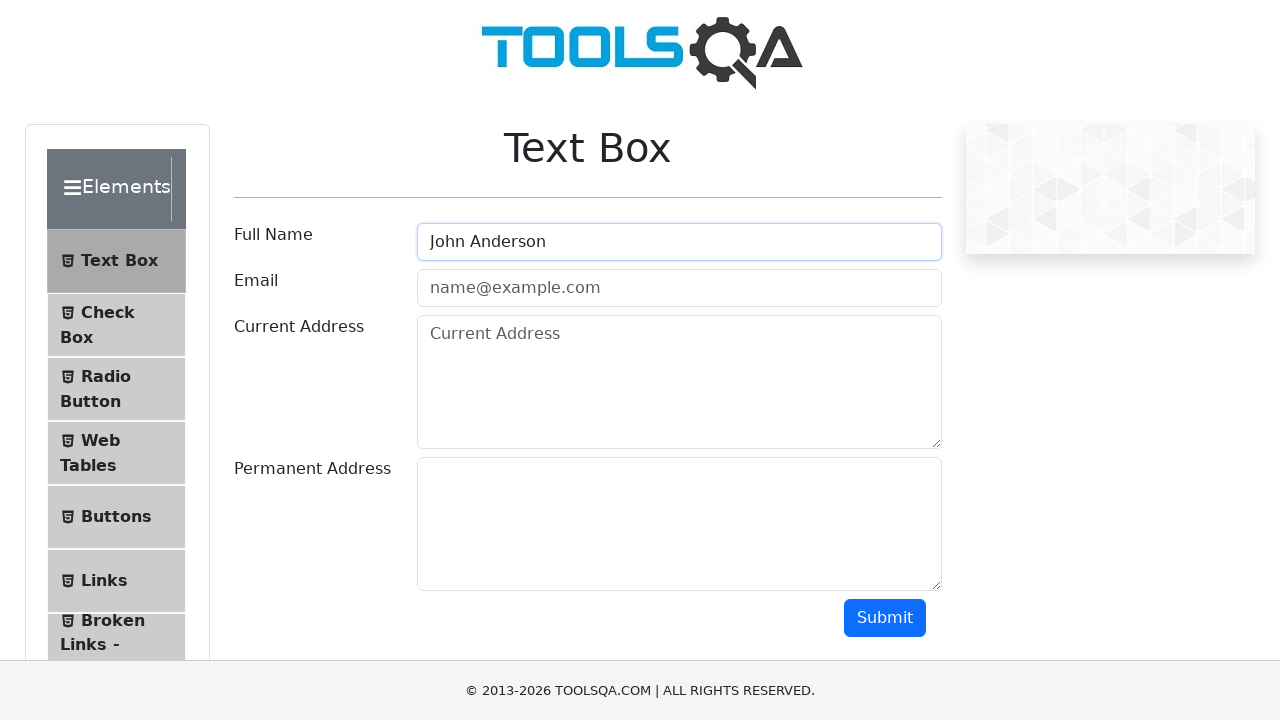

Verified page is still on text-box URL
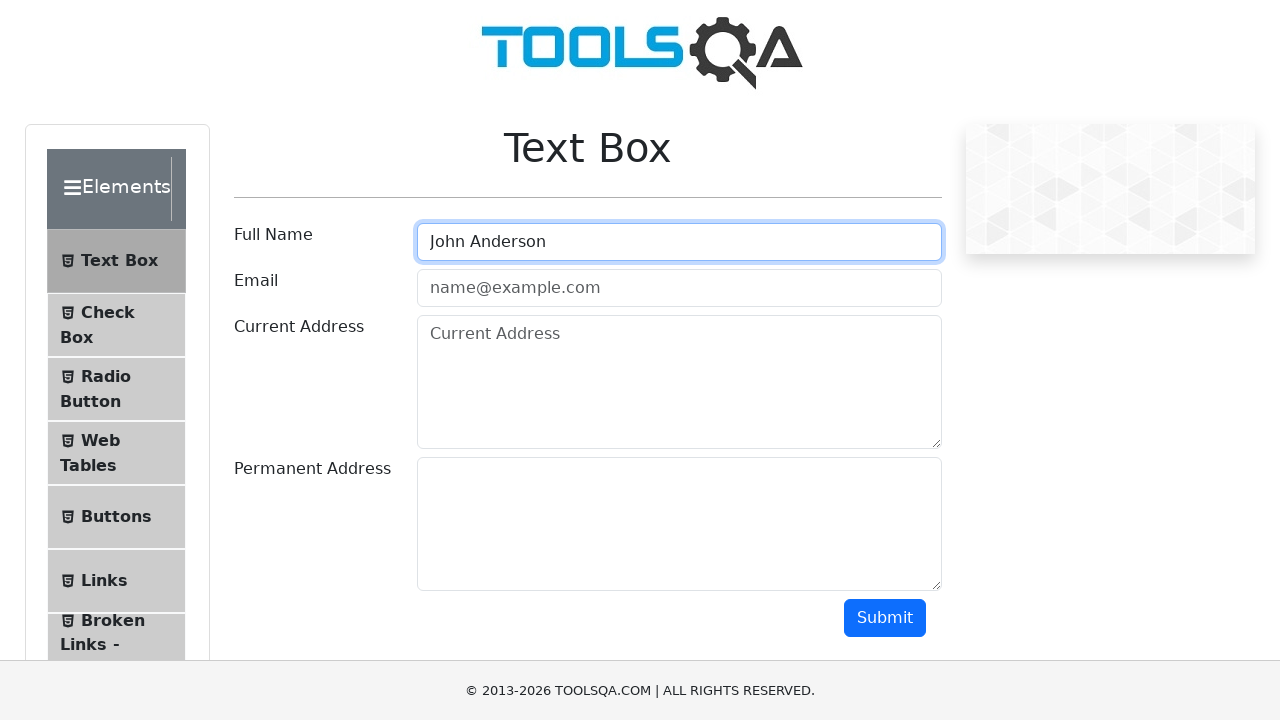

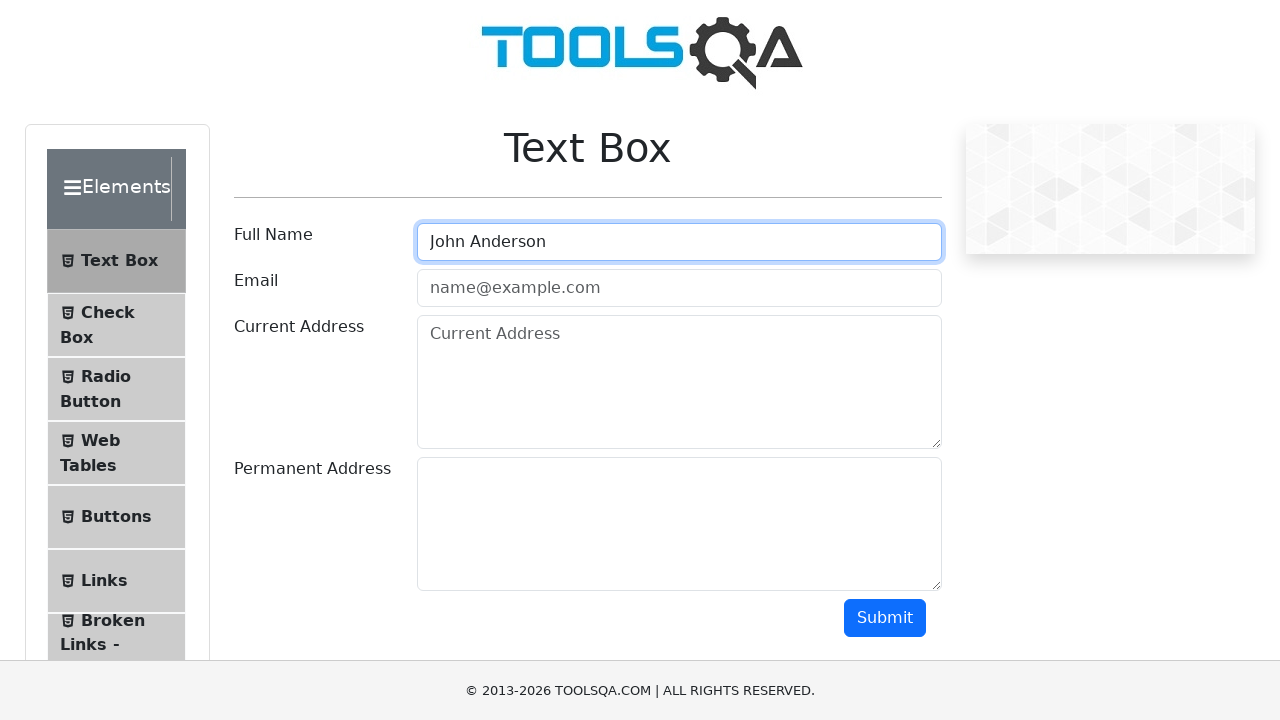